Tests drag and drop functionality on jQuery UI demo page by dragging an element and dropping it onto a target destination

Starting URL: http://jqueryui.com/droppable/

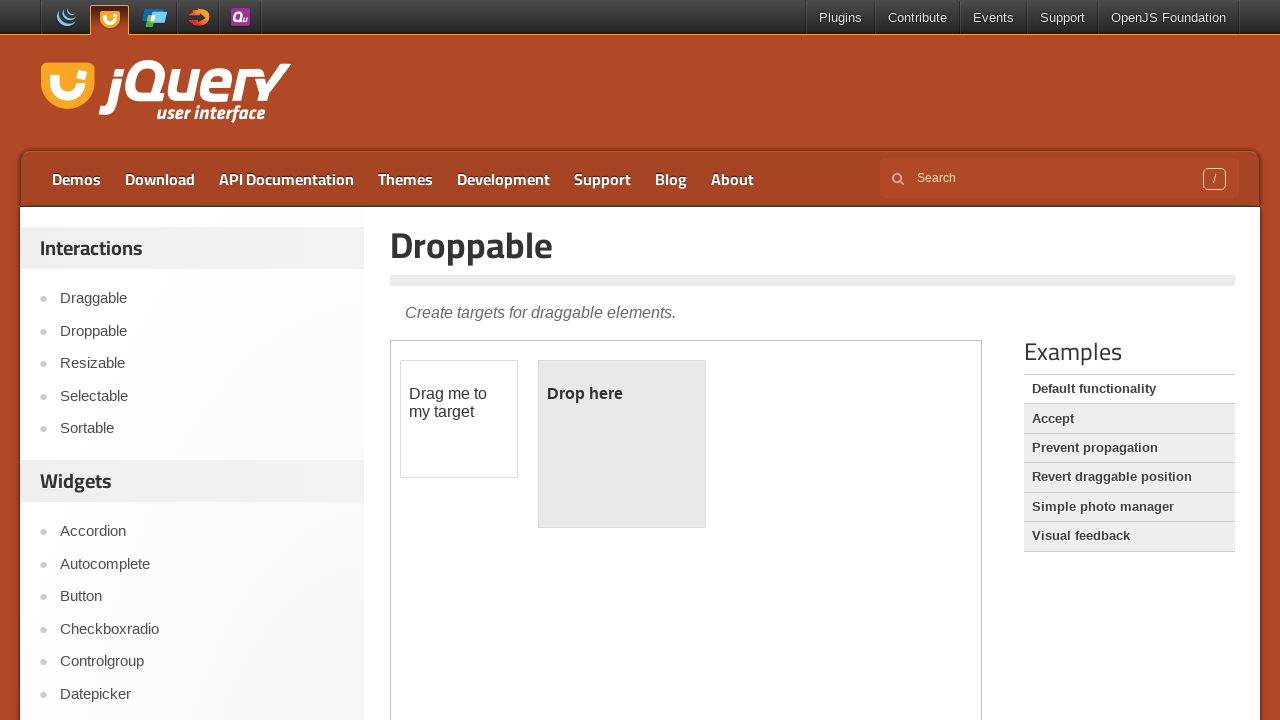

Navigated to jQuery UI droppable demo page
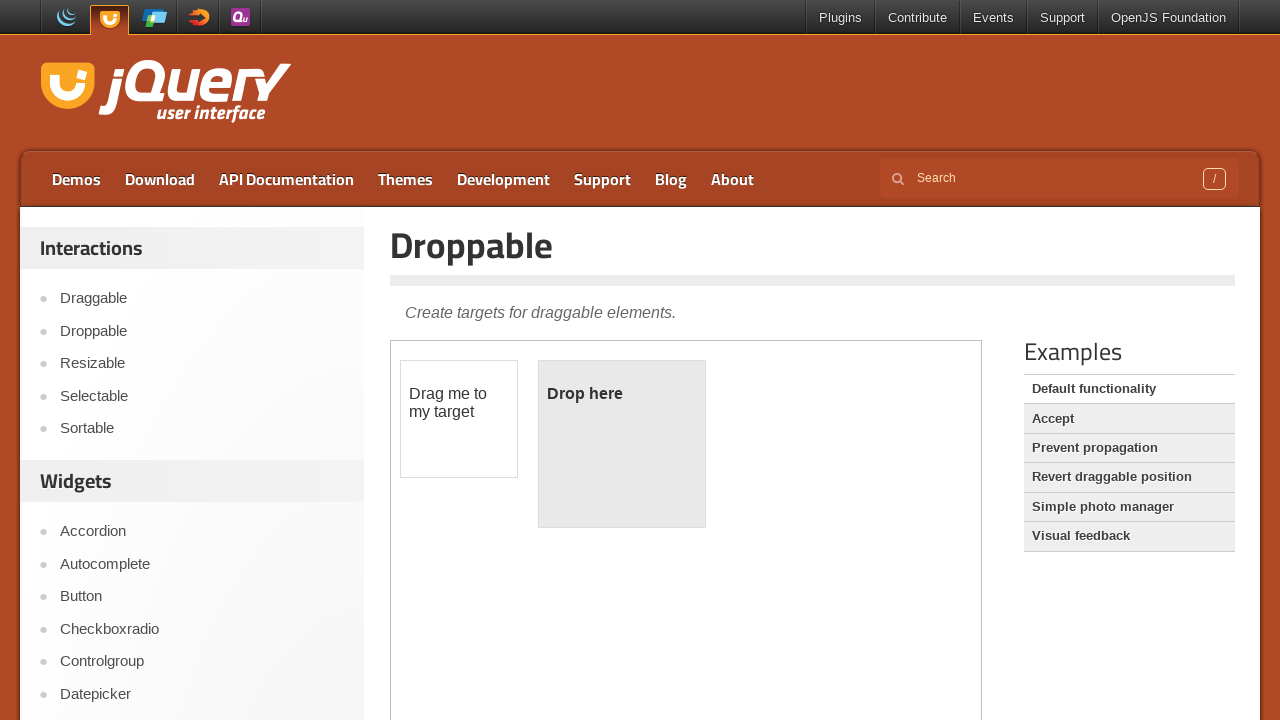

Selected the iframe containing the drag and drop demo
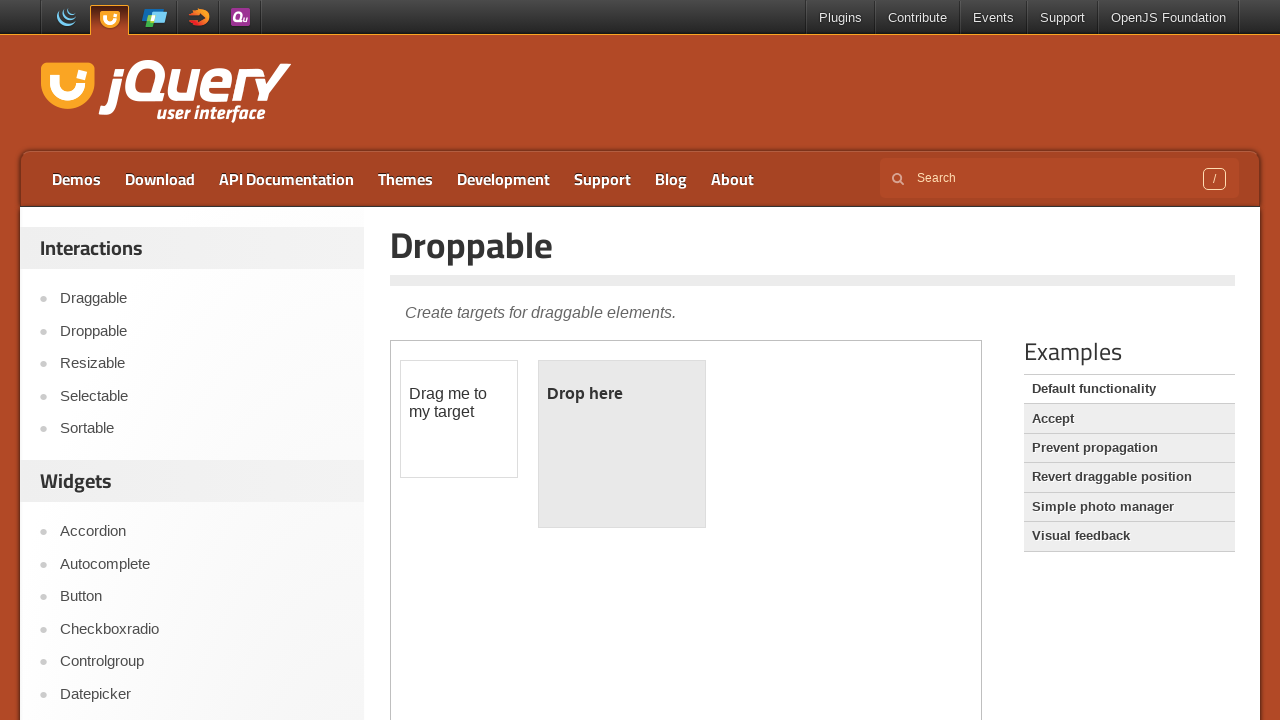

Located the draggable element
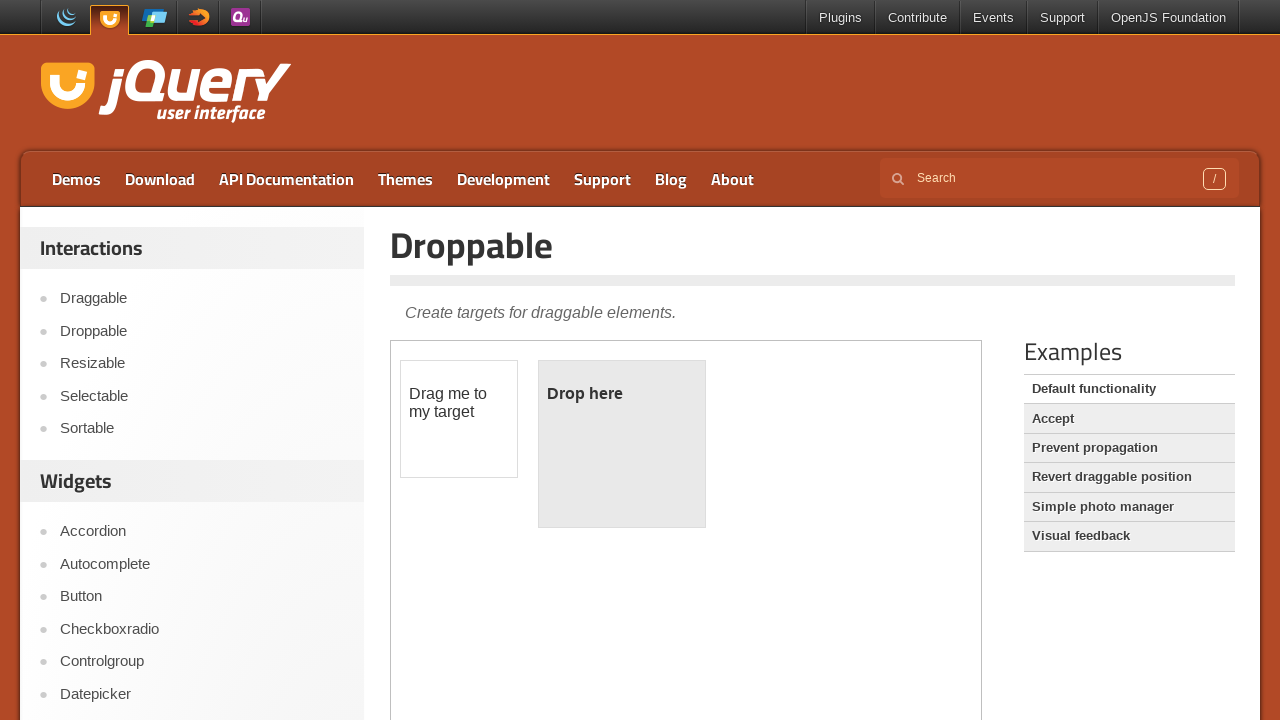

Located the droppable destination element
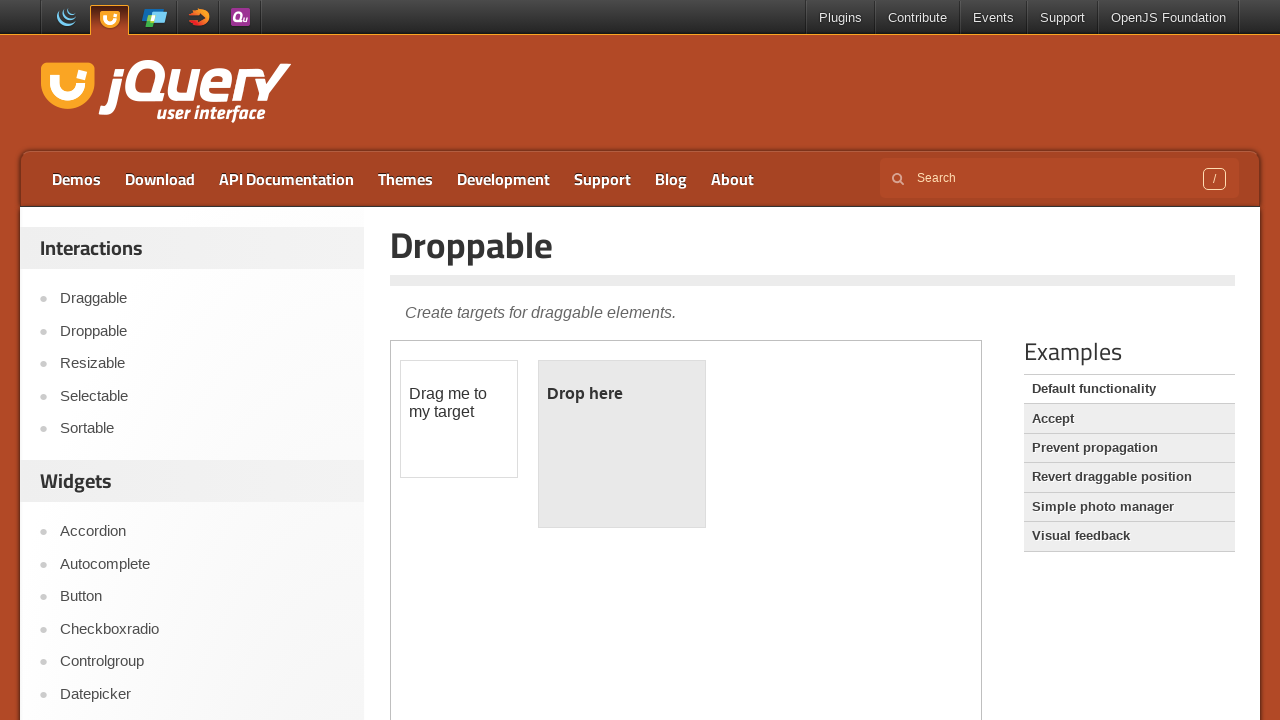

Dragged the draggable element and dropped it onto the droppable target at (622, 444)
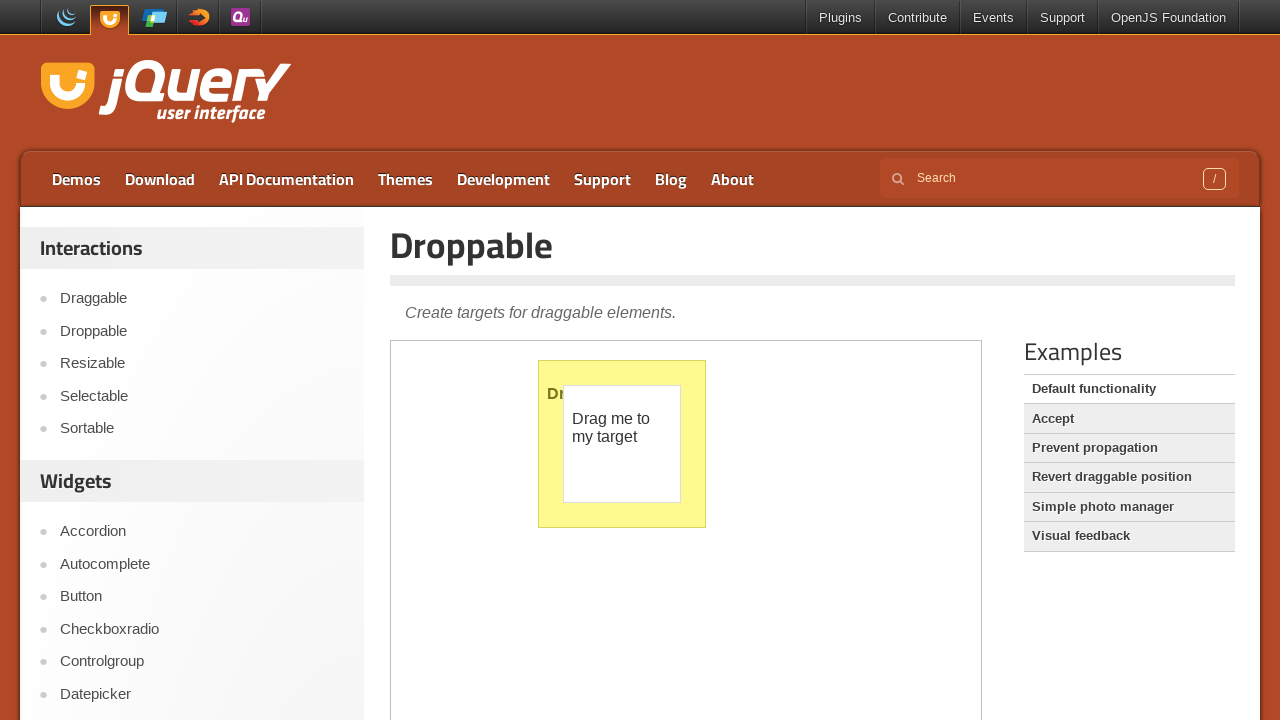

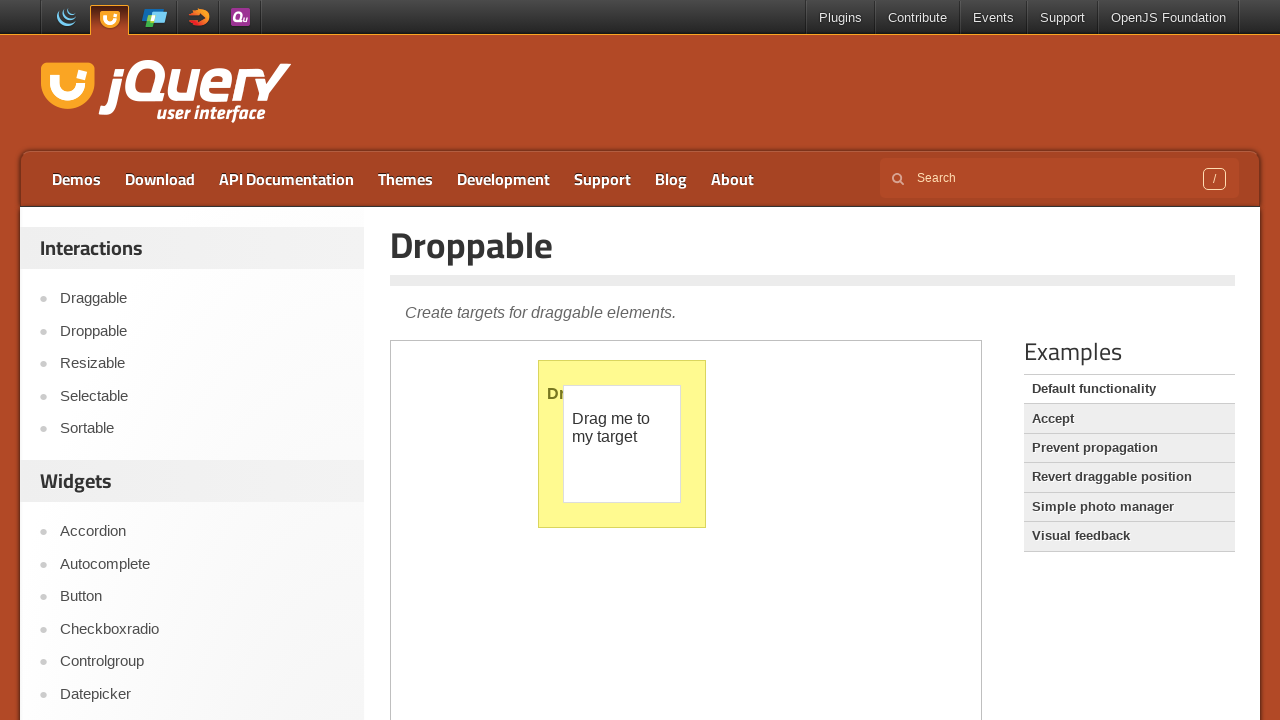